Navigates to kun.uz news page and verifies that news headlines (h2 elements) are present on the page

Starting URL: https://kun.uz/uz/news

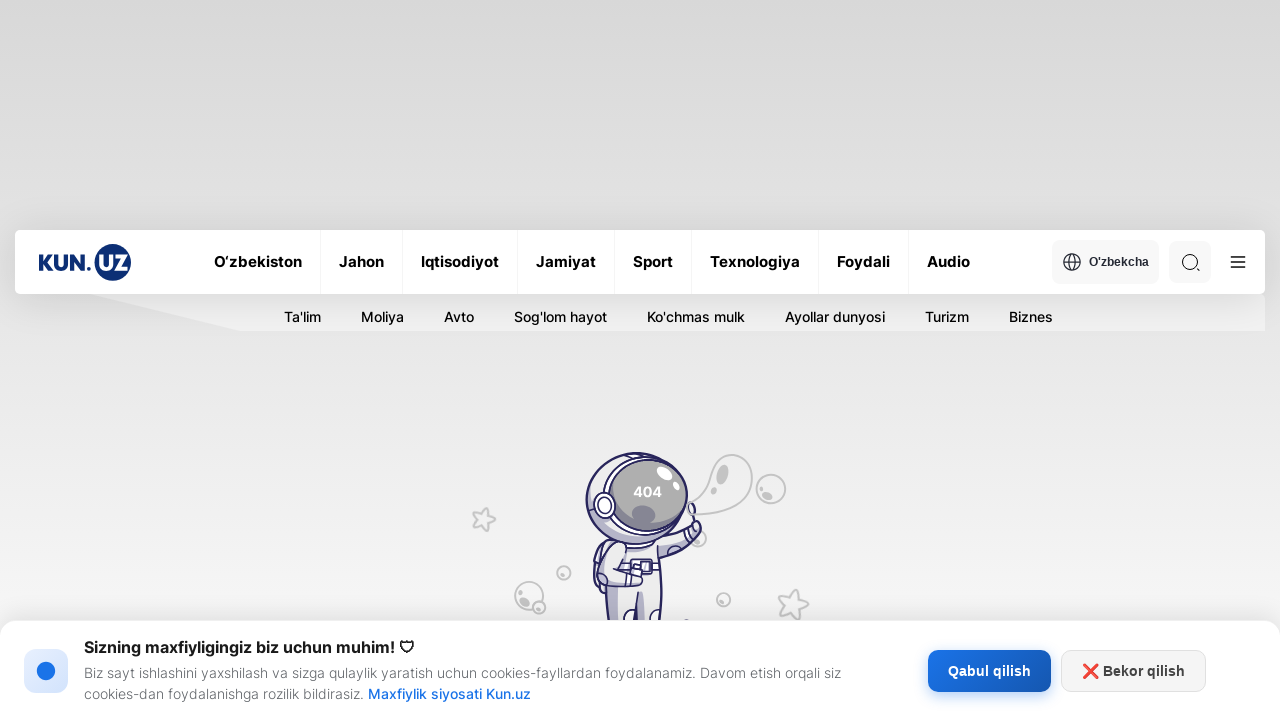

Waited for news headlines (h2 elements) to load on kun.uz news page
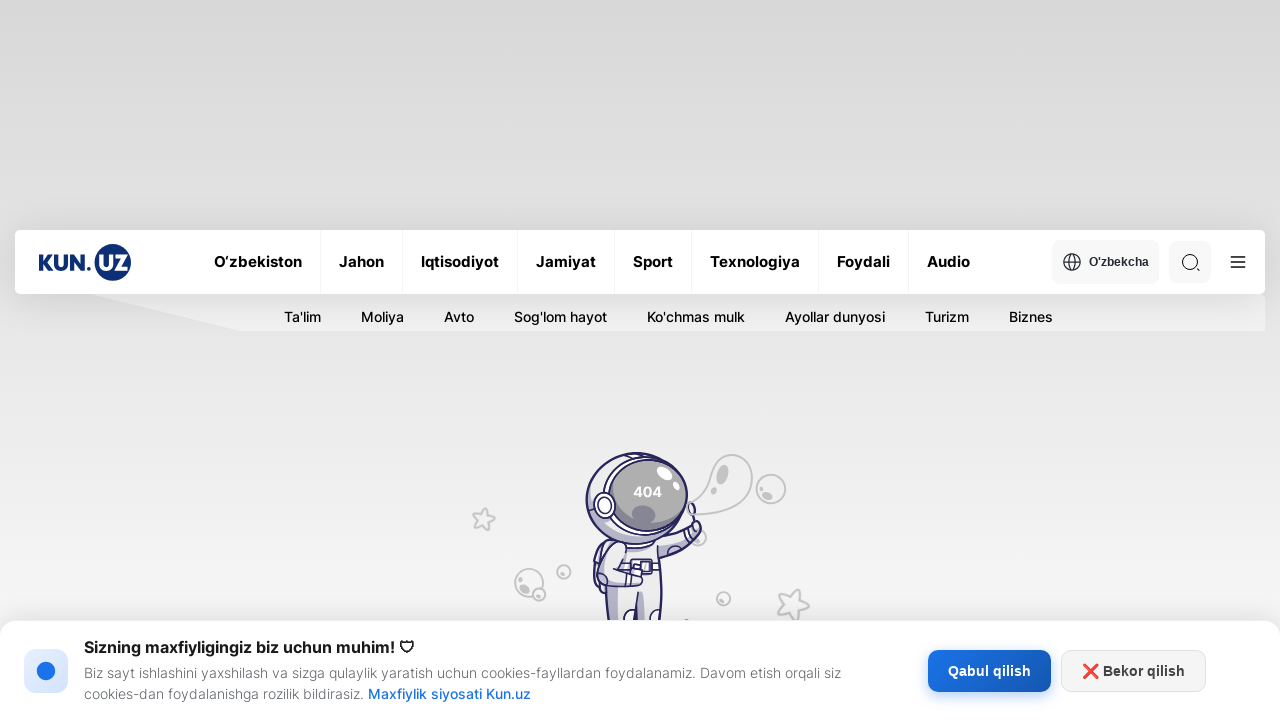

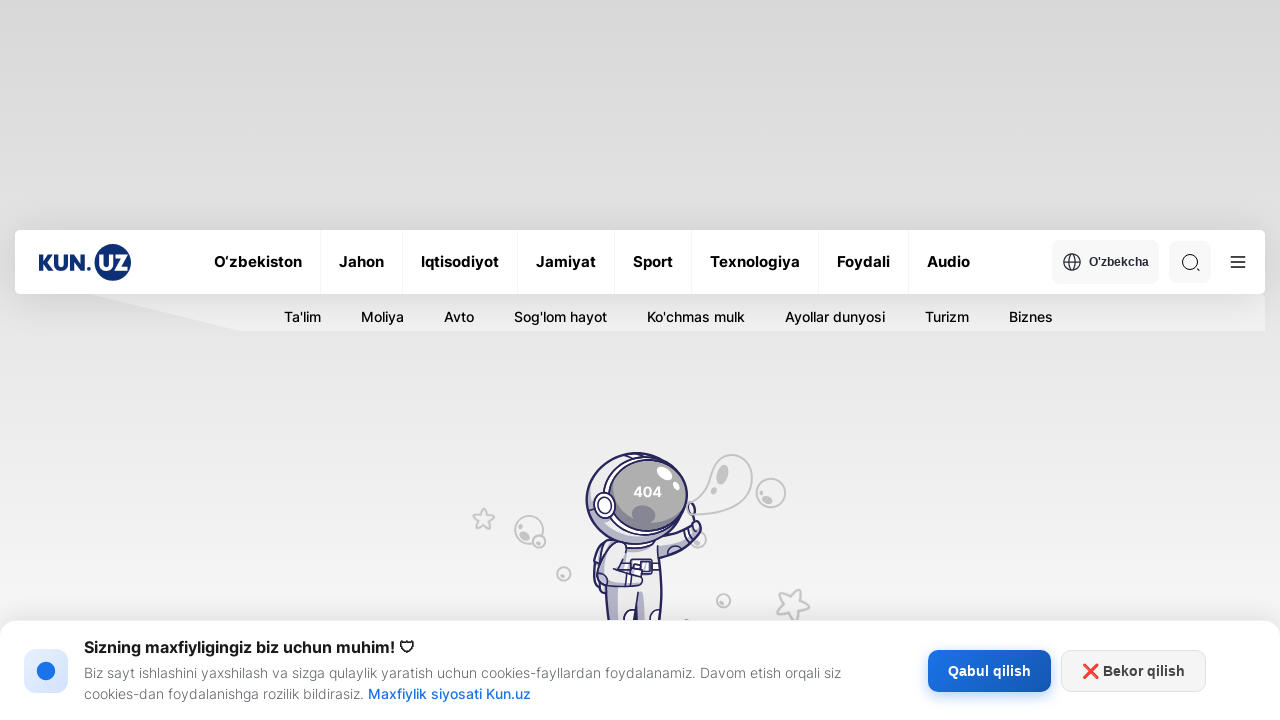